Tests navigation from the Koel app homepage to the registration page by clicking the registration link and verifying the URL changes correctly.

Starting URL: https://qa.koel.app/

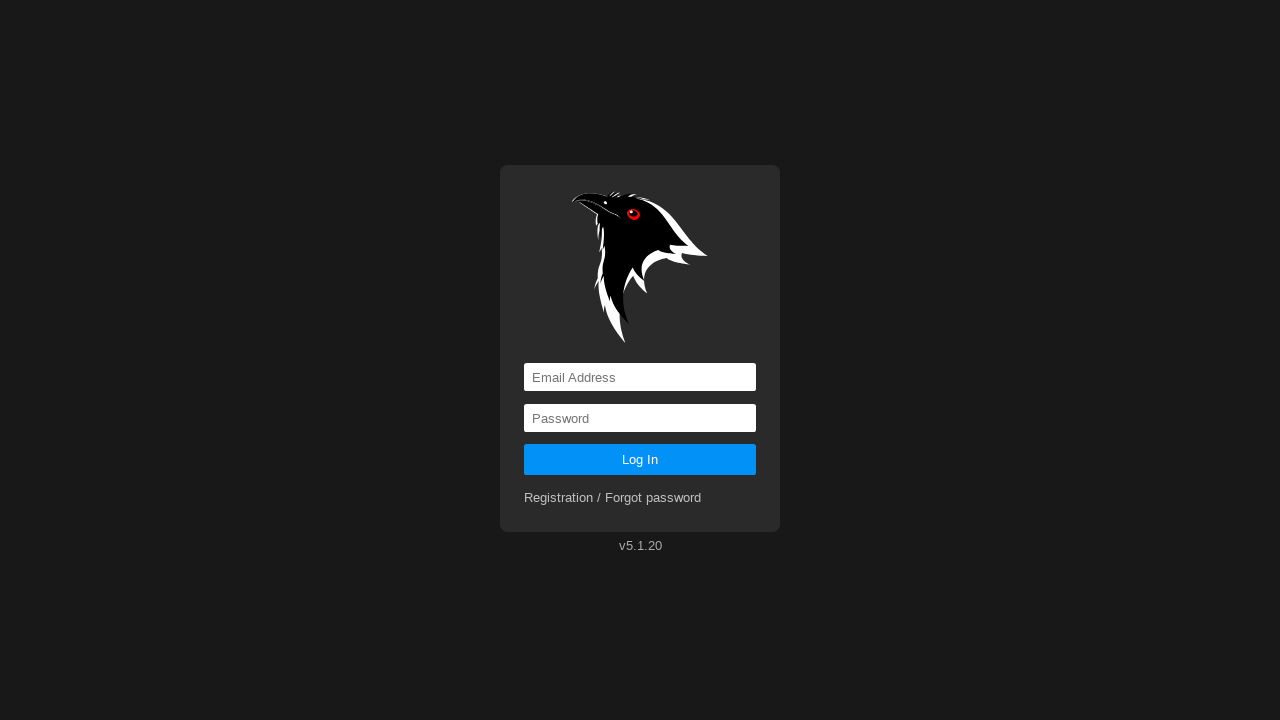

Clicked registration link at (613, 498) on a[href='registration']
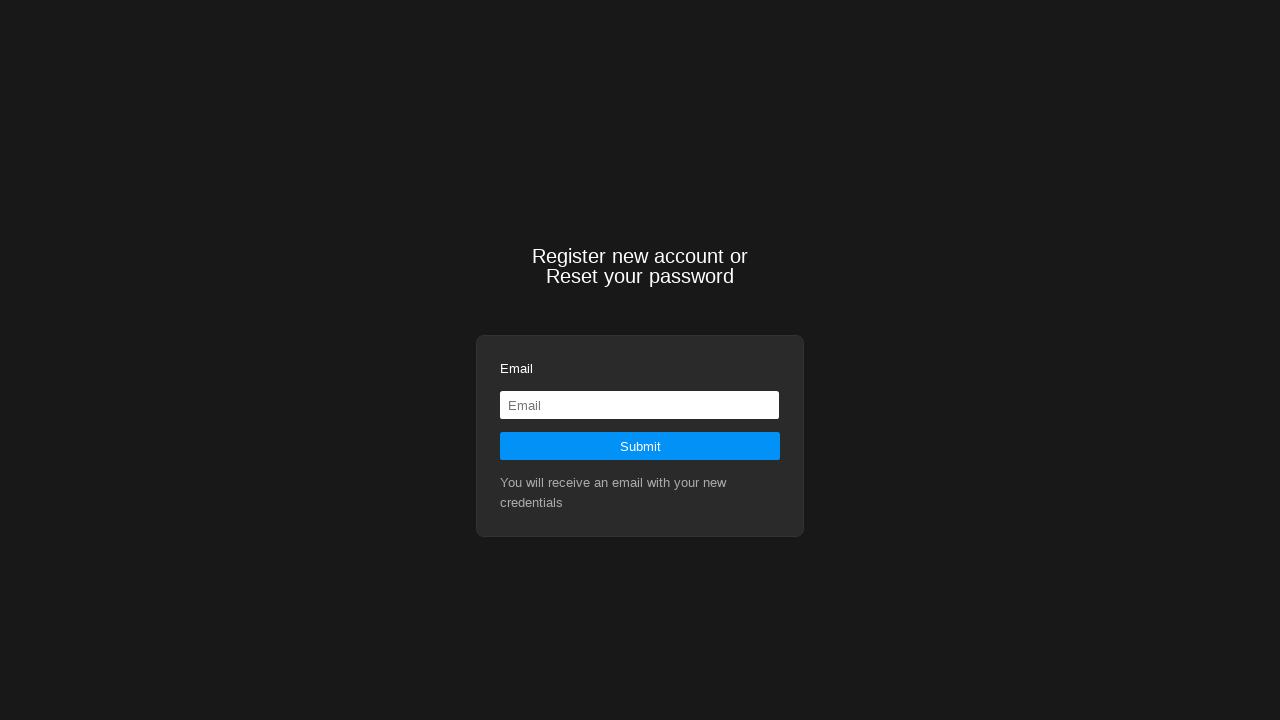

Navigated to registration page - URL changed to https://qa.koel.app/registration
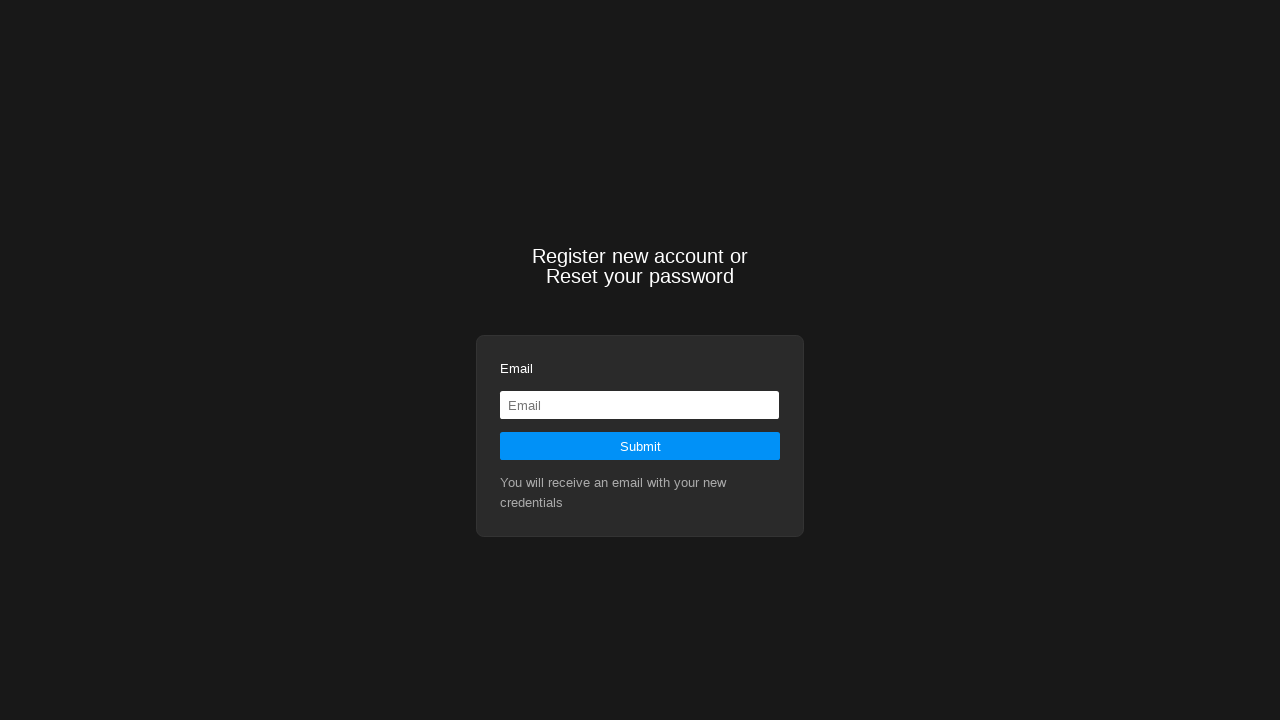

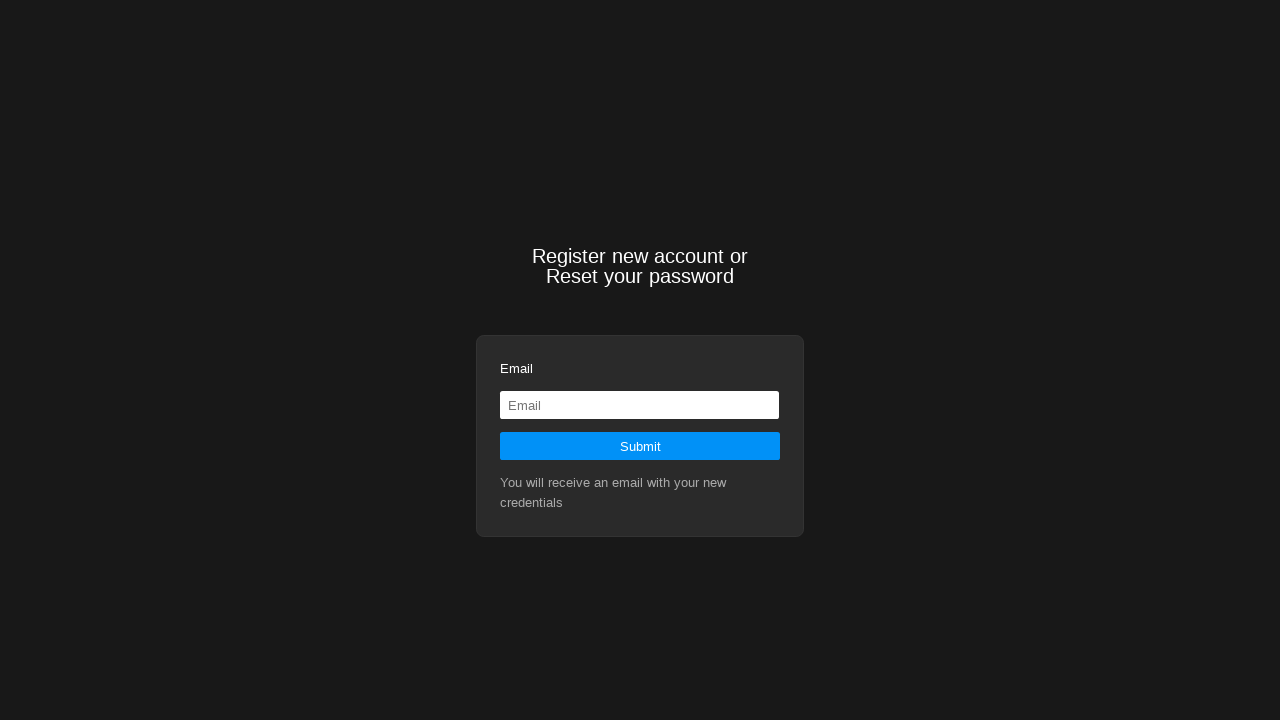